Tests clicking on a series of dynamic buttons that become clickable at different times, then verifies that a success message appears after all buttons are clicked

Starting URL: https://eviltester.github.io/synchole/buttons.html

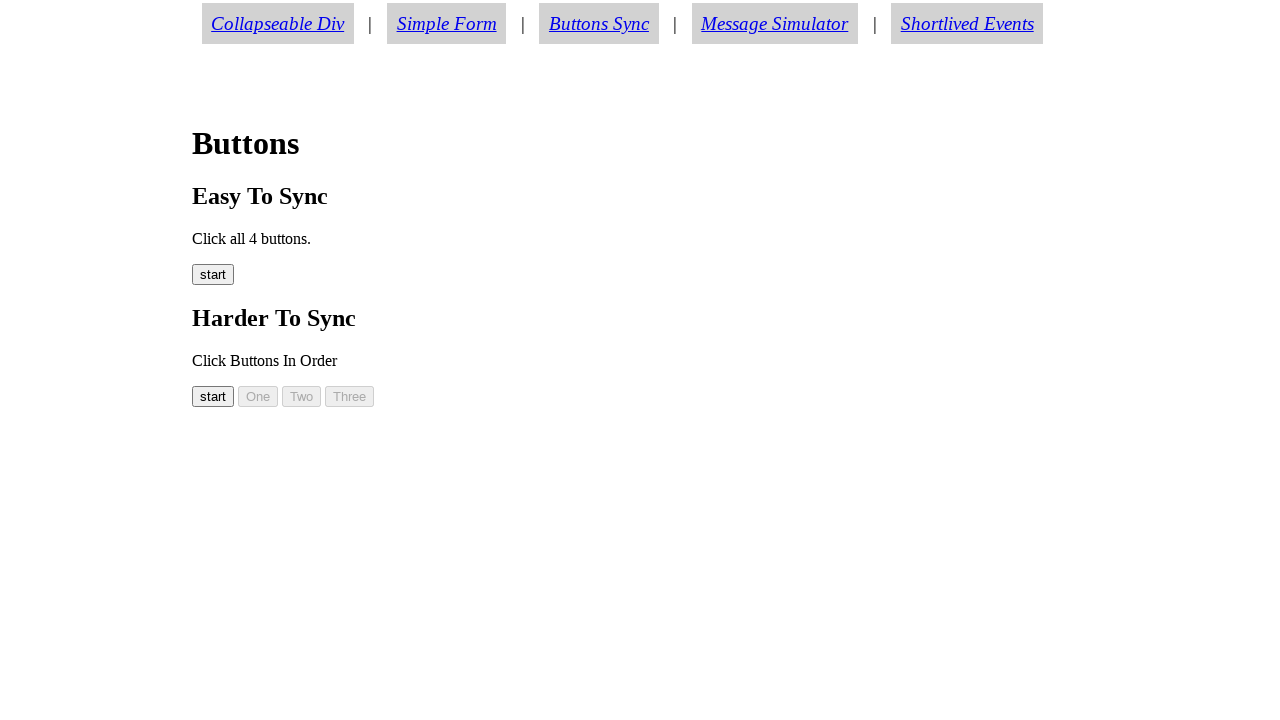

Navigated to buttons test page
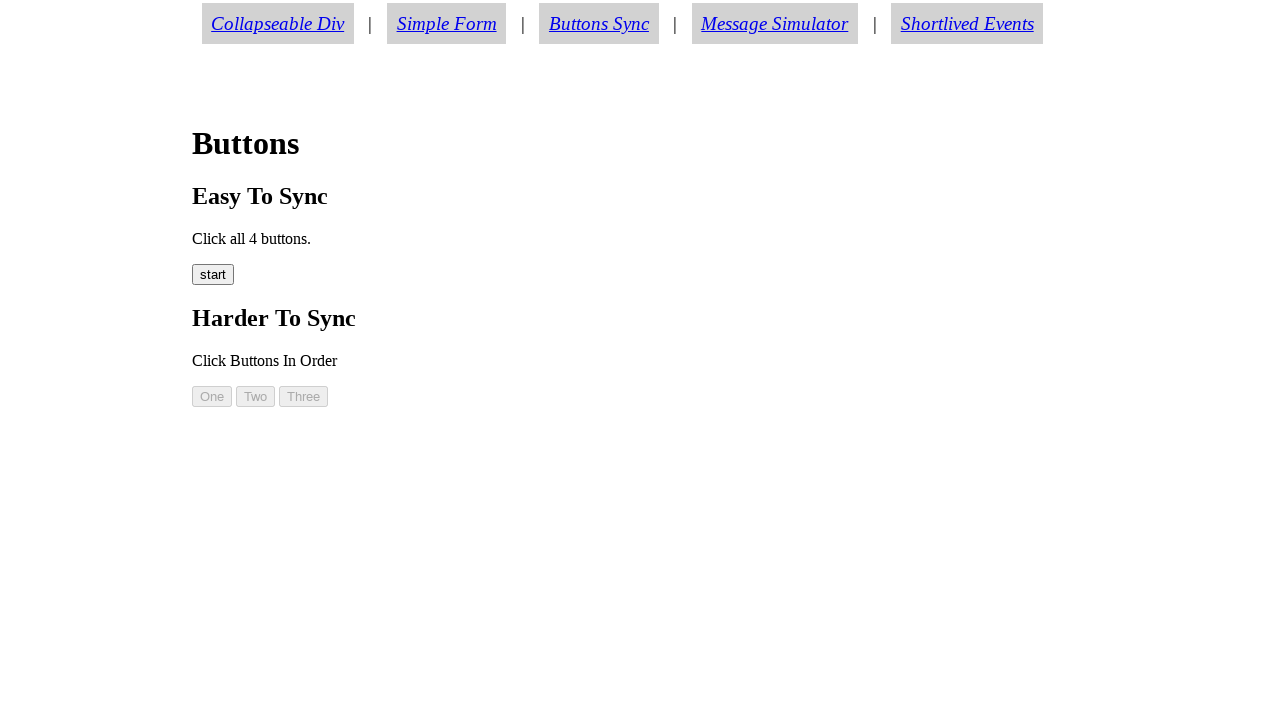

Button button00 became clickable
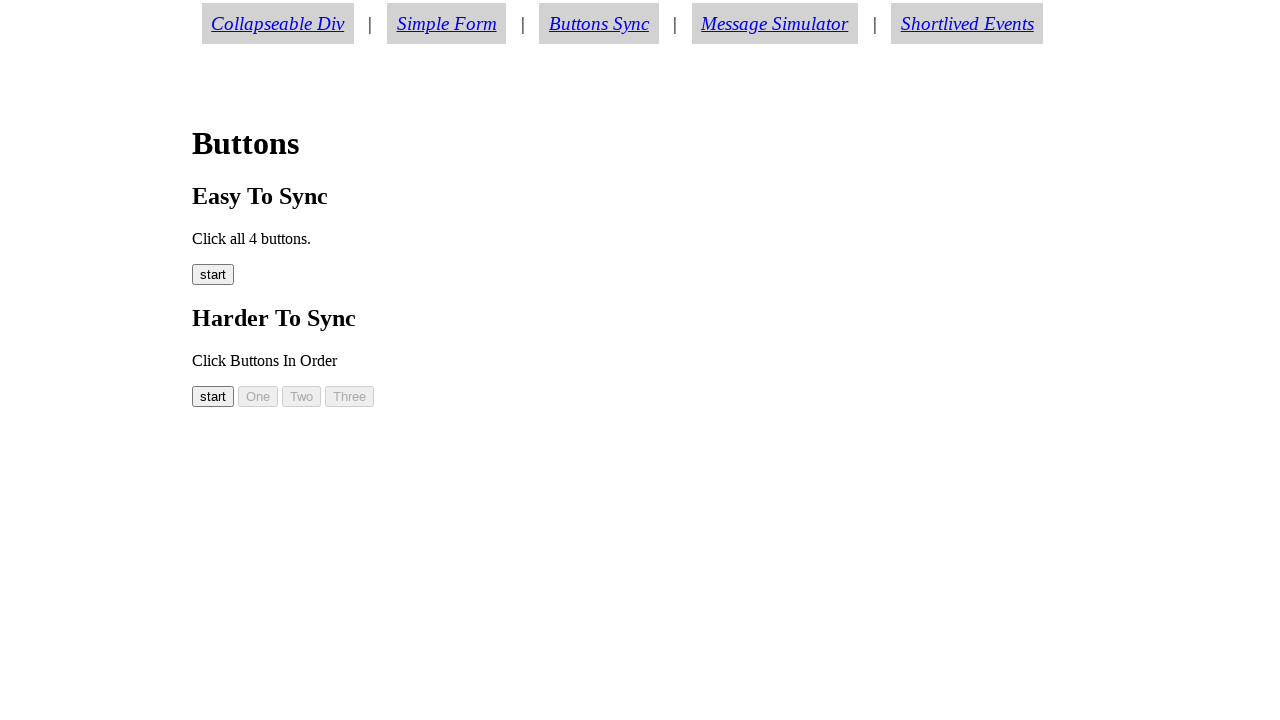

Clicked button button00 at (213, 396) on #button00
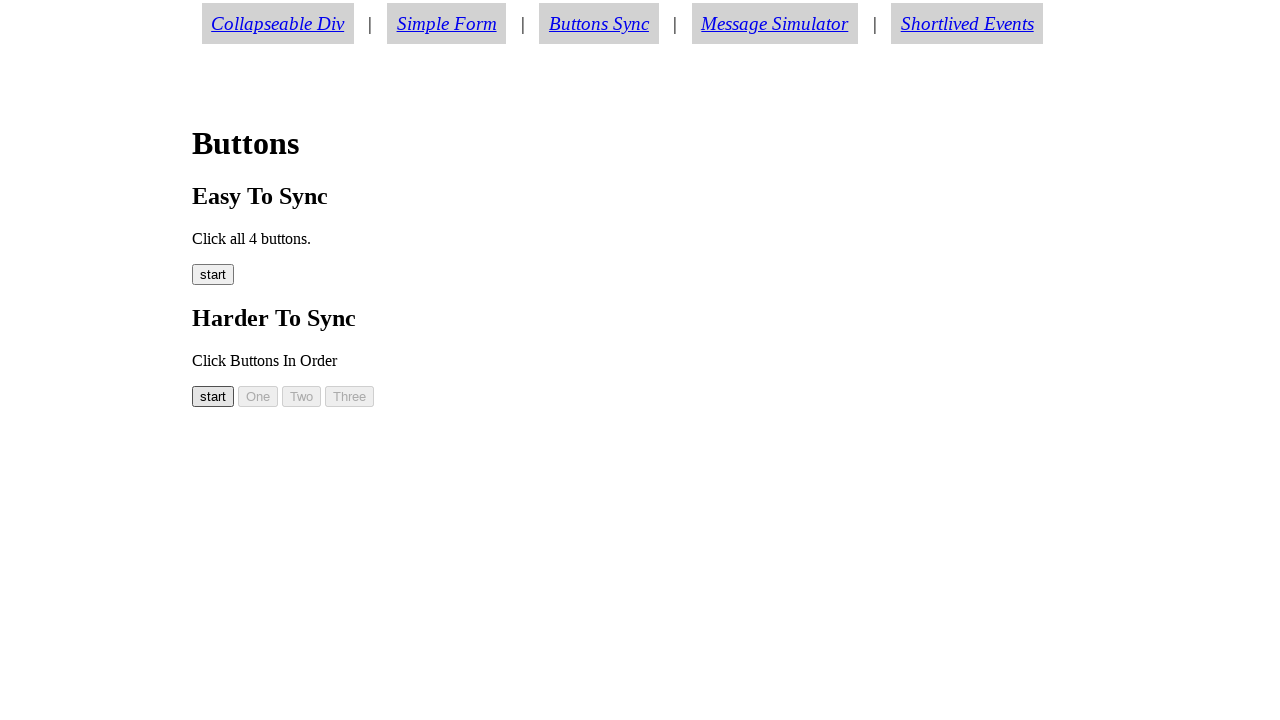

Button button01 became clickable
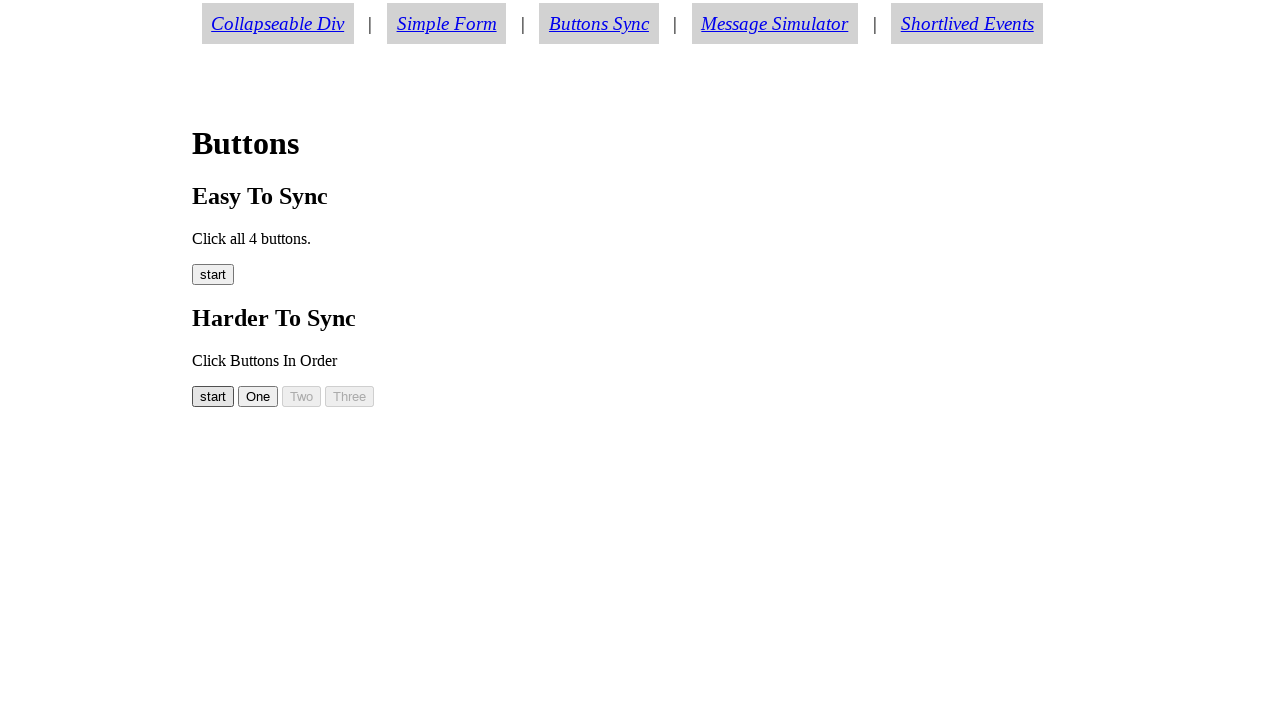

Clicked button button01 at (258, 396) on #button01
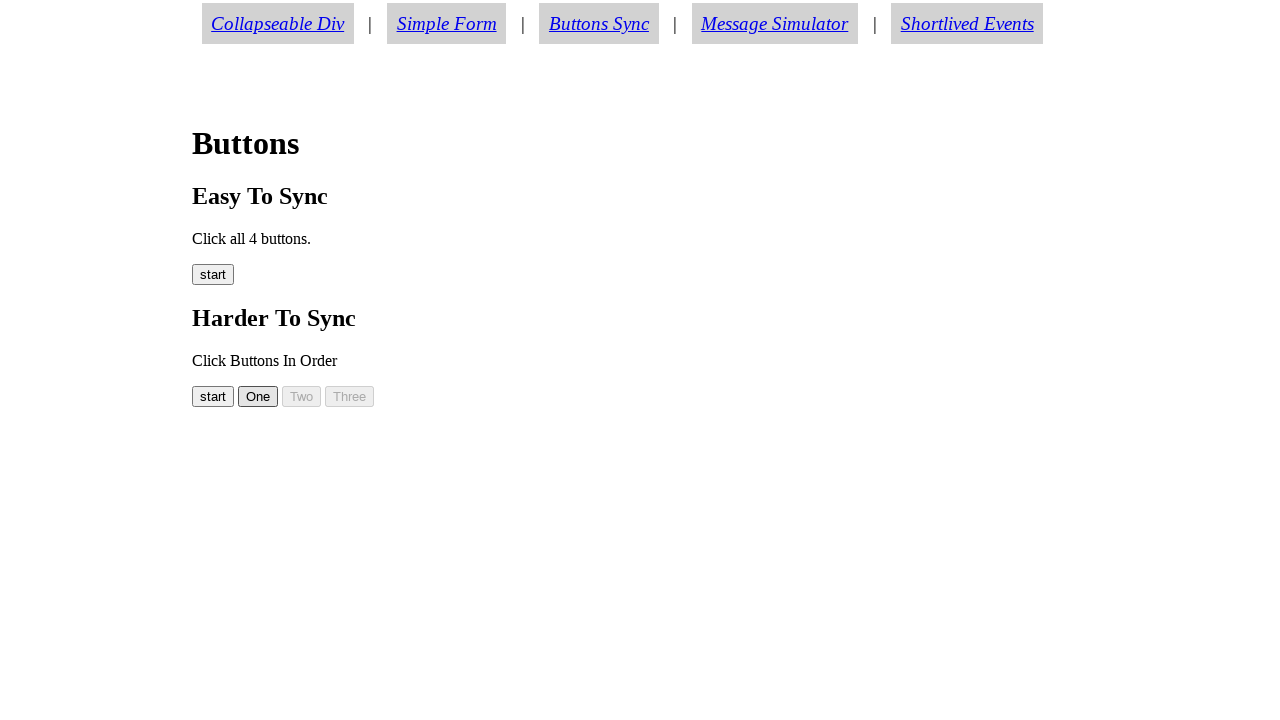

Button button02 became clickable
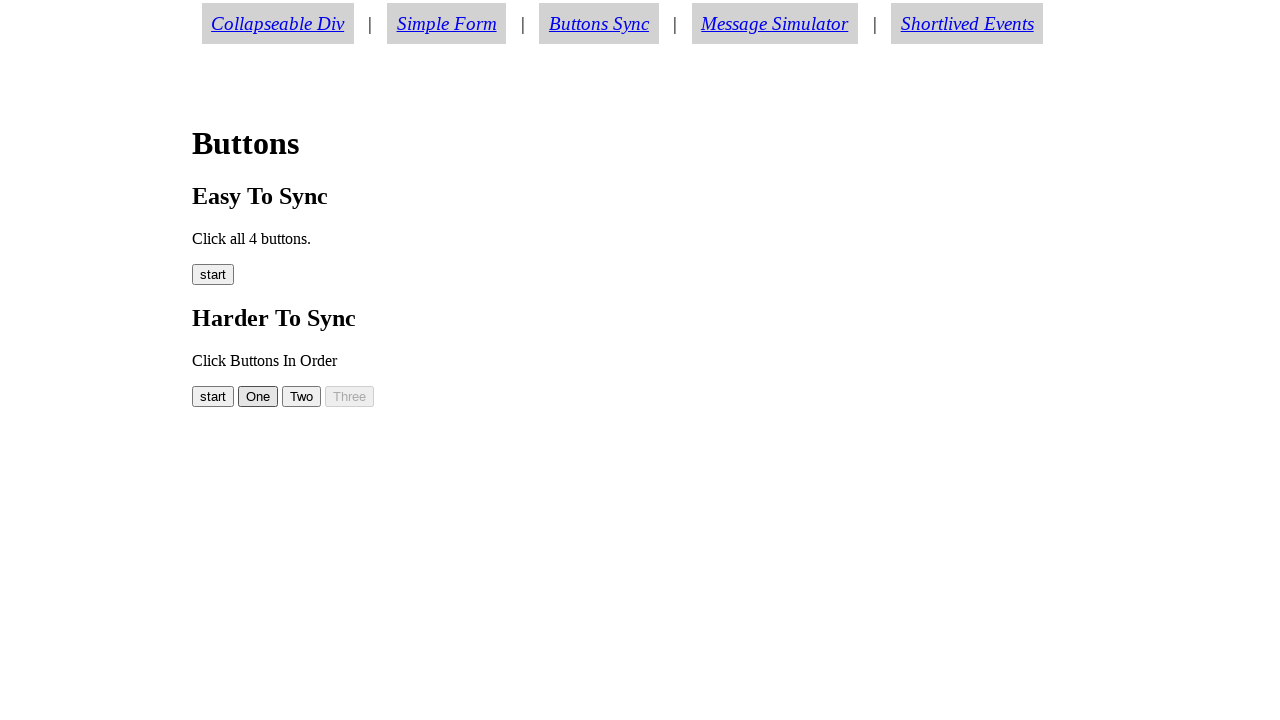

Clicked button button02 at (302, 396) on #button02
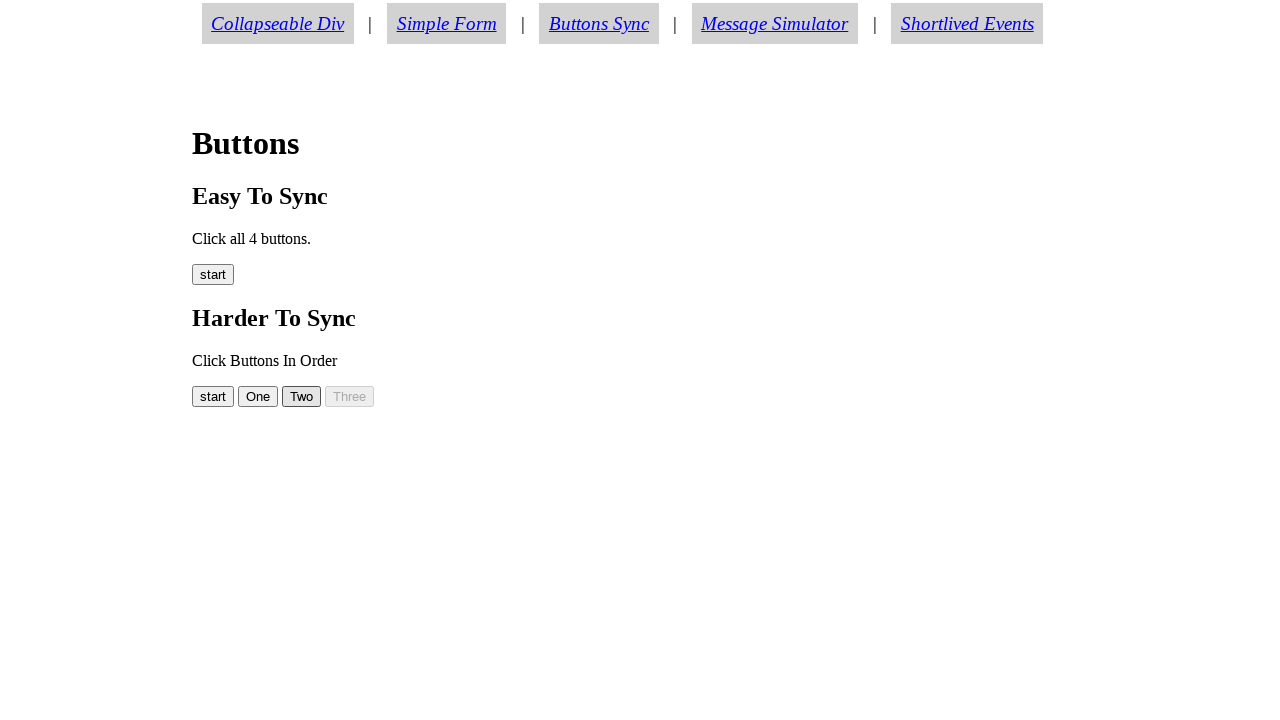

Button button03 became clickable
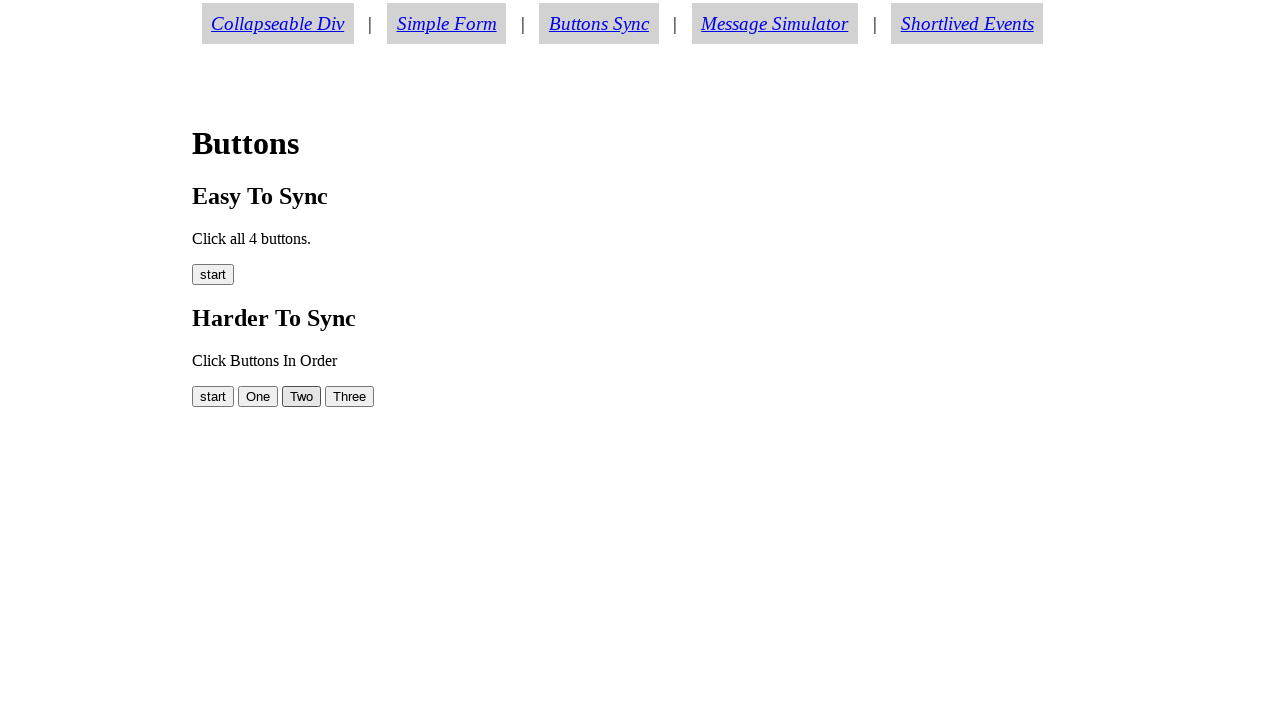

Clicked button button03 at (350, 396) on #button03
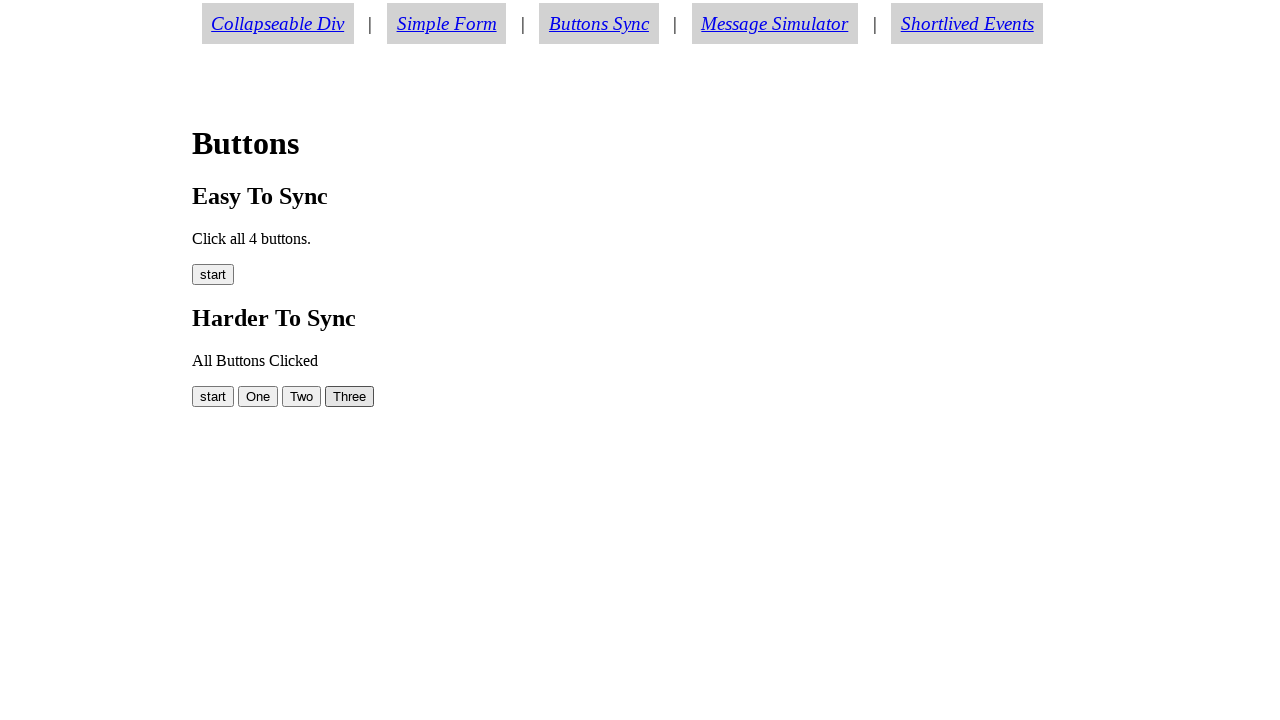

Success message element became visible
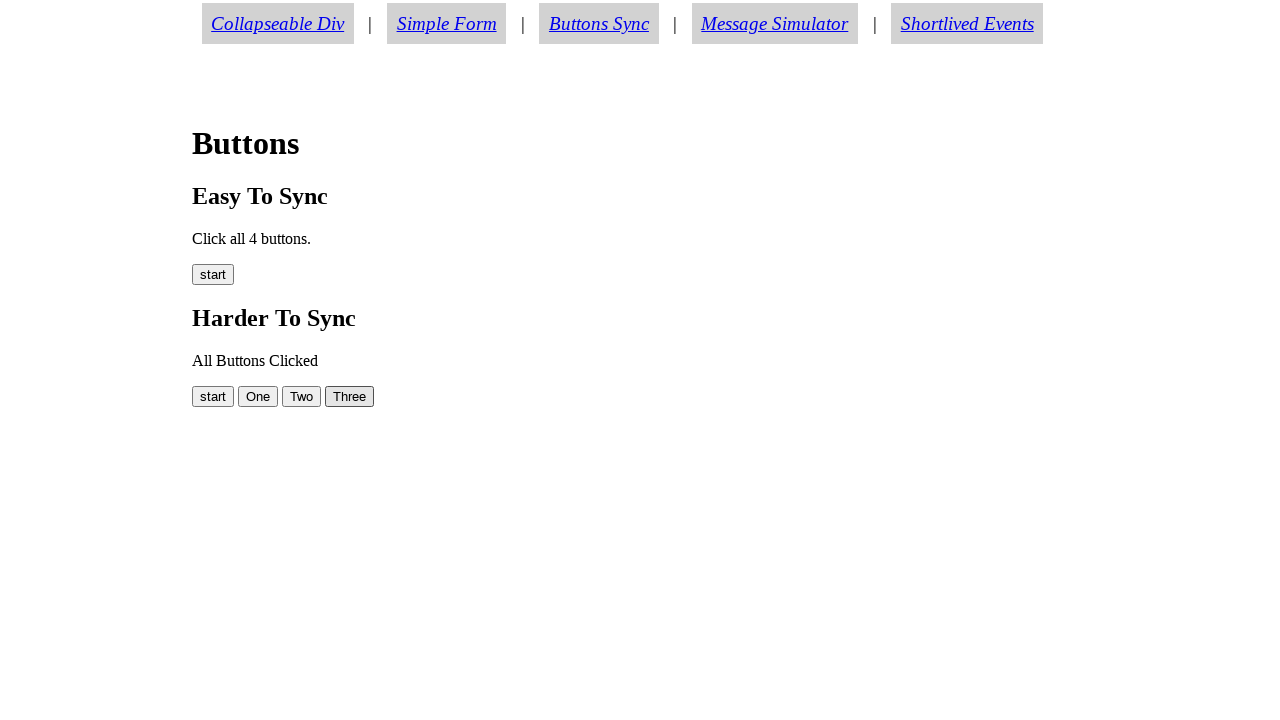

Verified success message displays 'All Buttons Clicked'
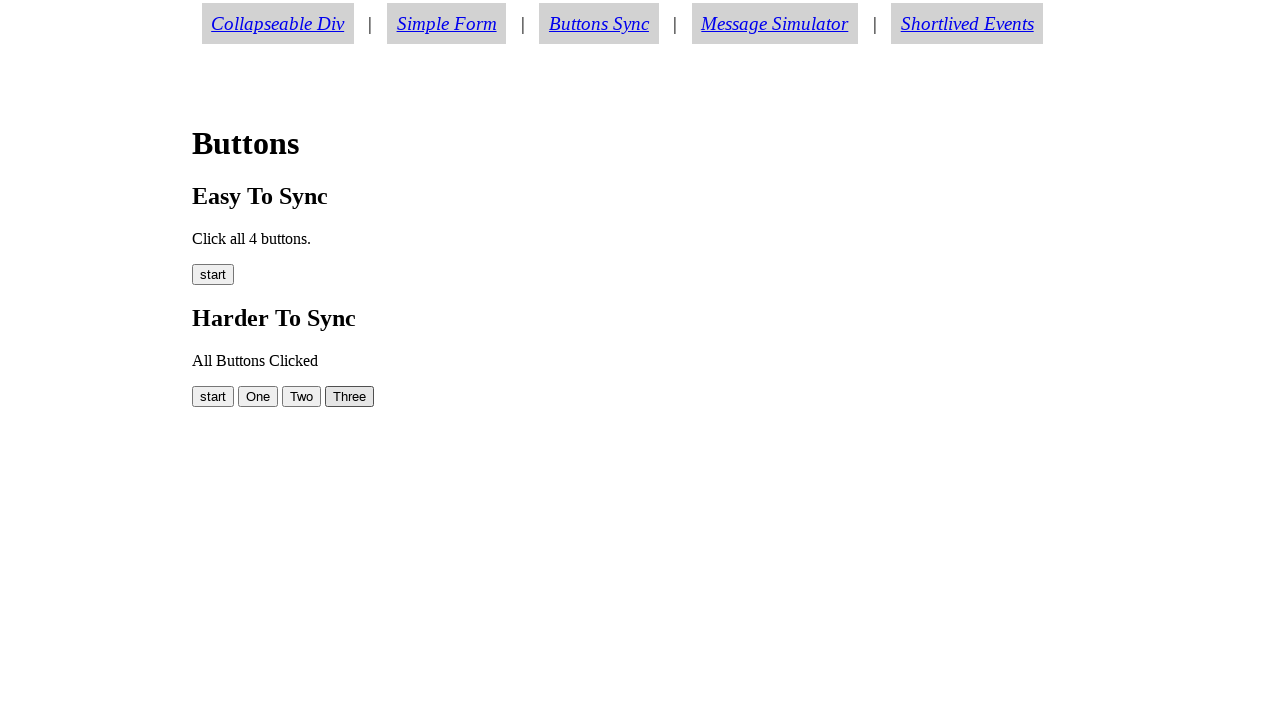

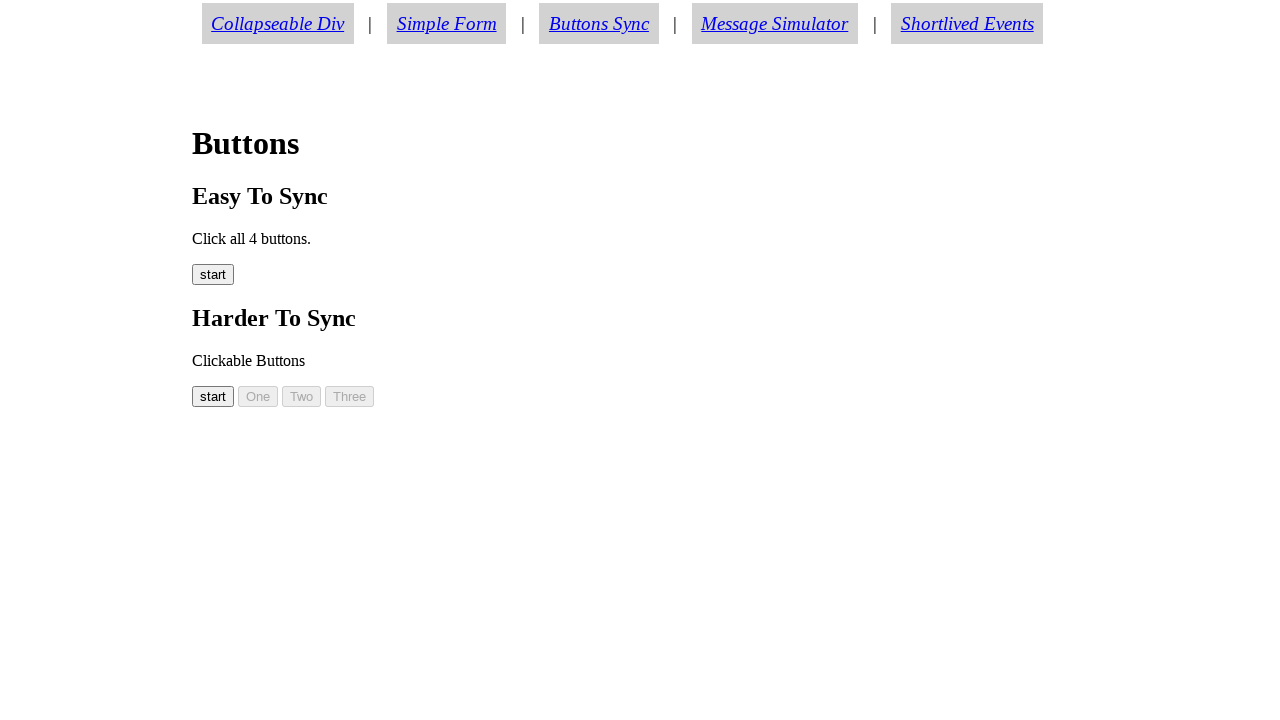